Tests that news items are displayed on the Gündem page by checking for article links

Starting URL: https://egundem.com/gundem

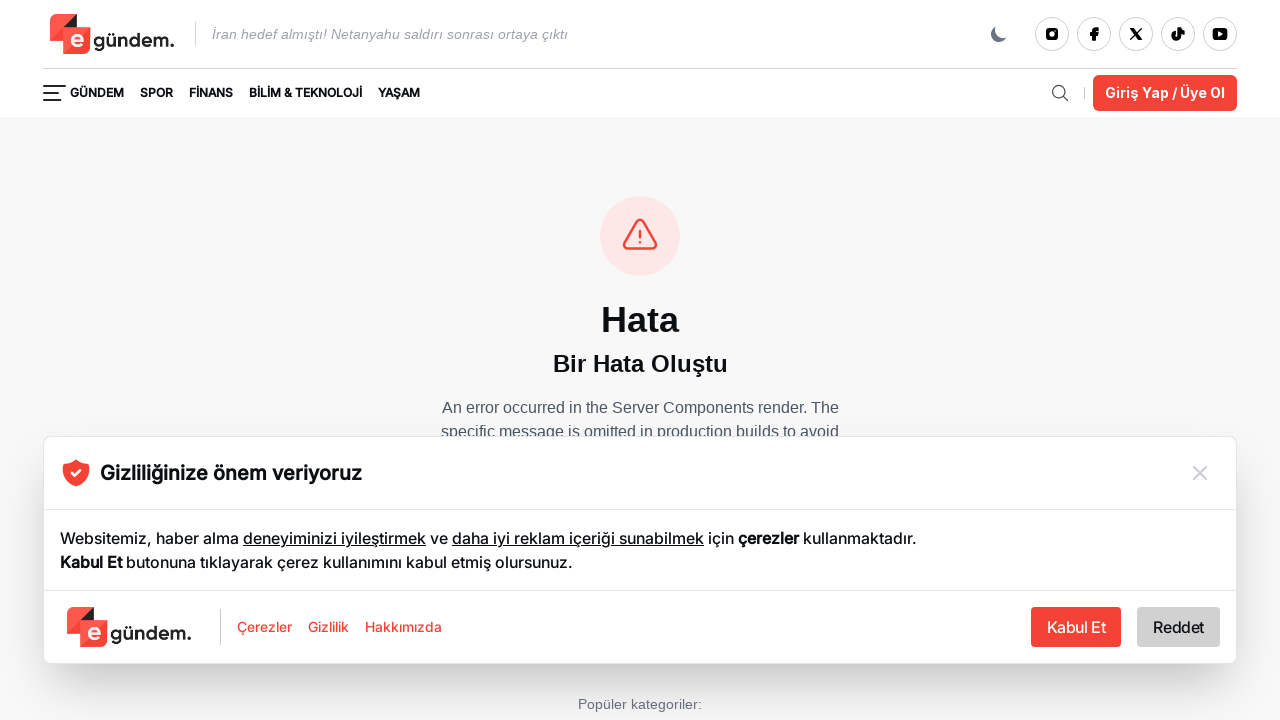

Waited for Gündem article links to load
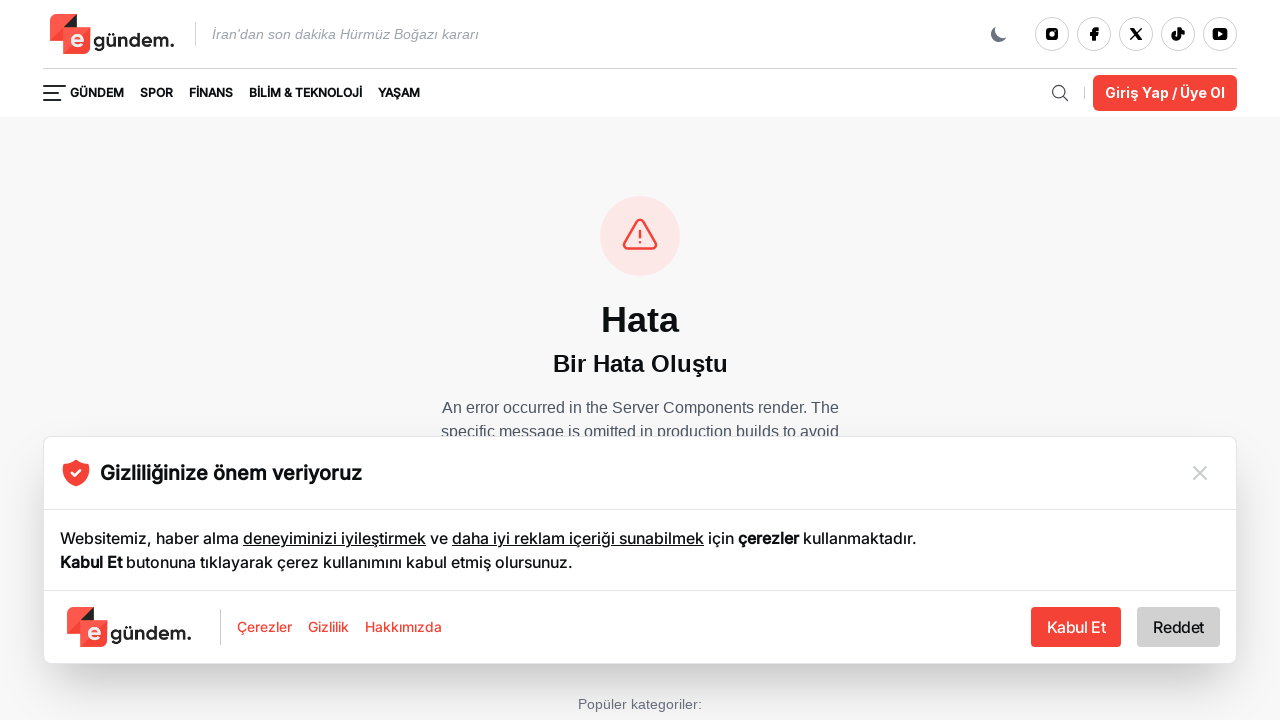

Located all Gündem article links on the page
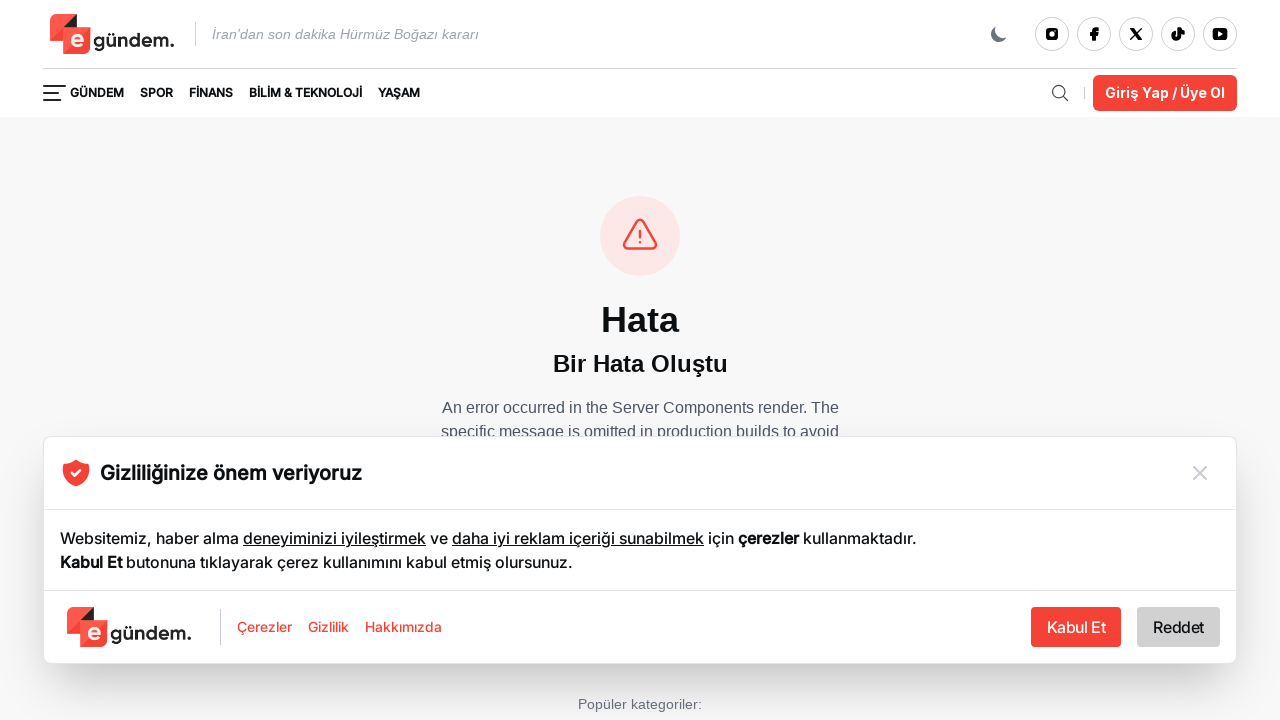

Counted 1 news items on Gündem page
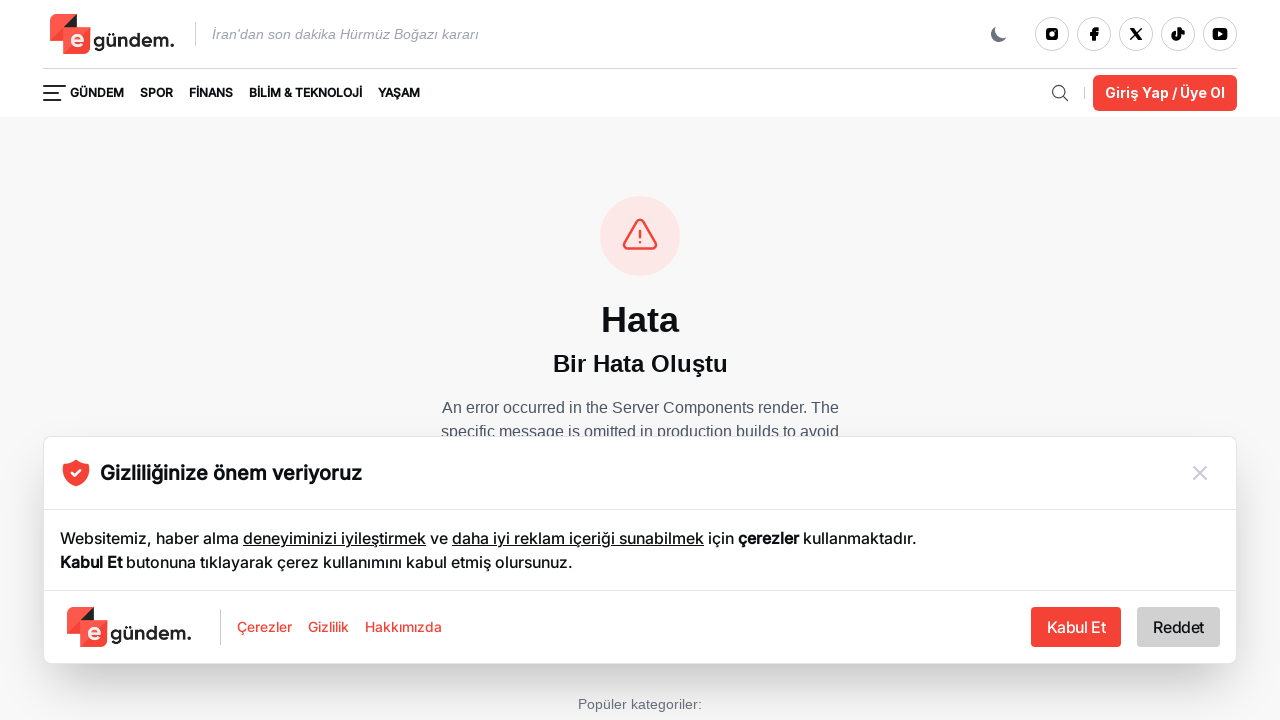

Verified that 1 news items are displayed on Gündem page
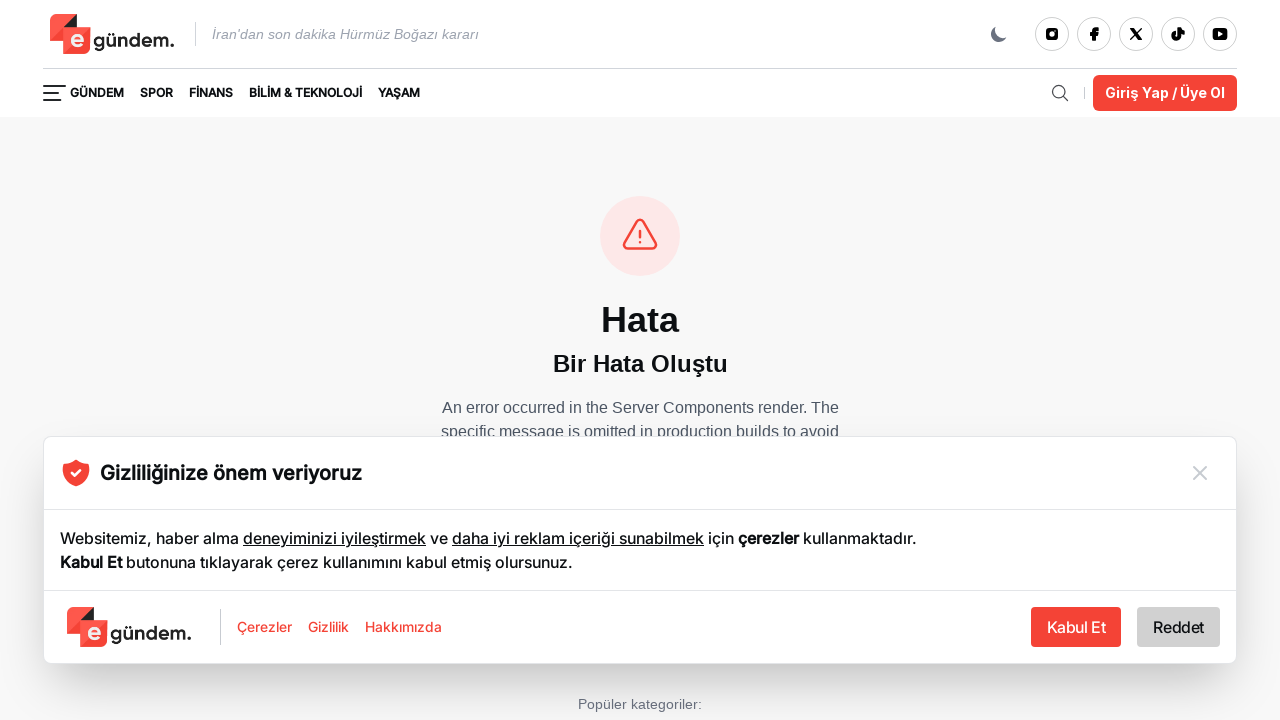

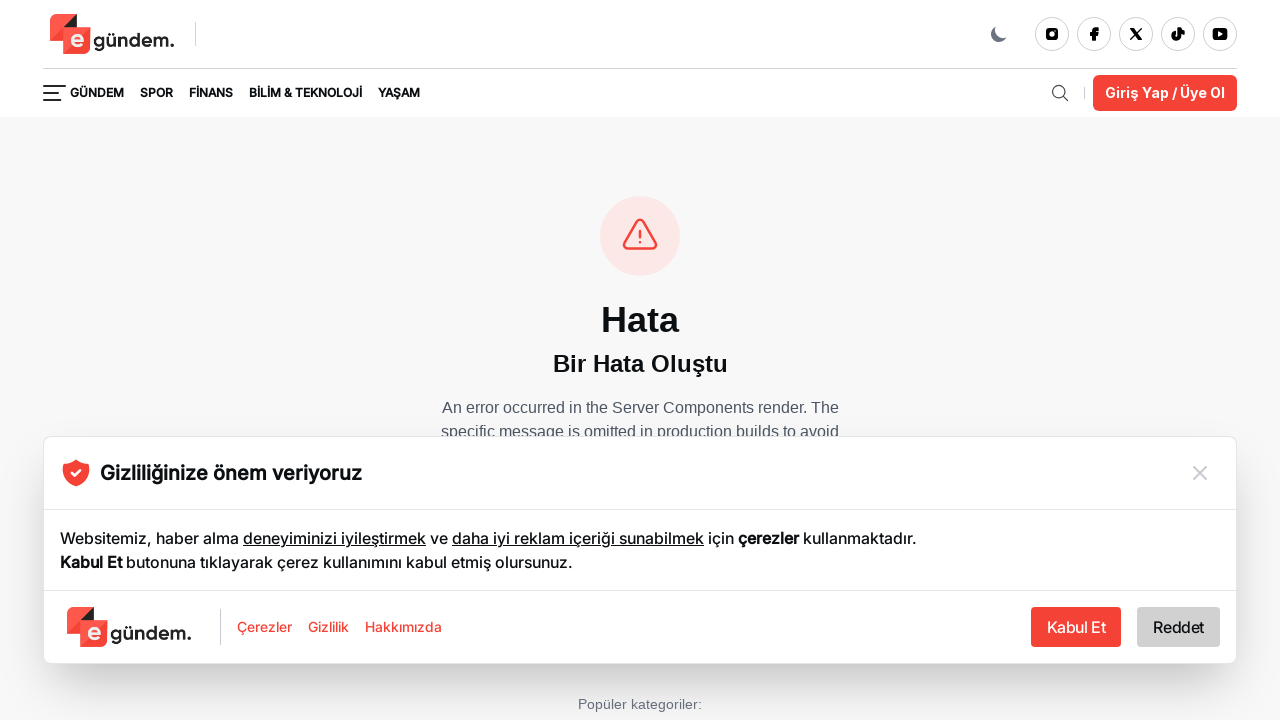